Navigates to the Adactin Hotel App homepage and clicks on the Register link to access the registration page

Starting URL: https://adactinhotelapp.com/

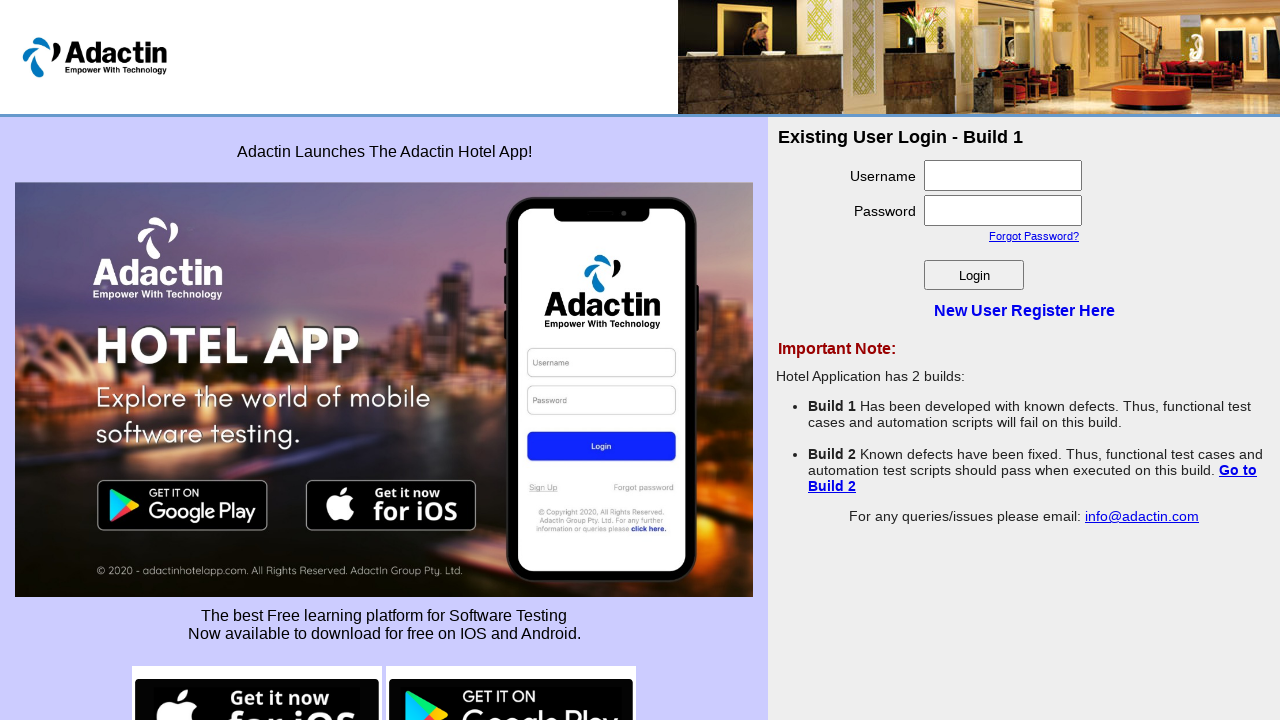

Navigated to Adactin Hotel App homepage
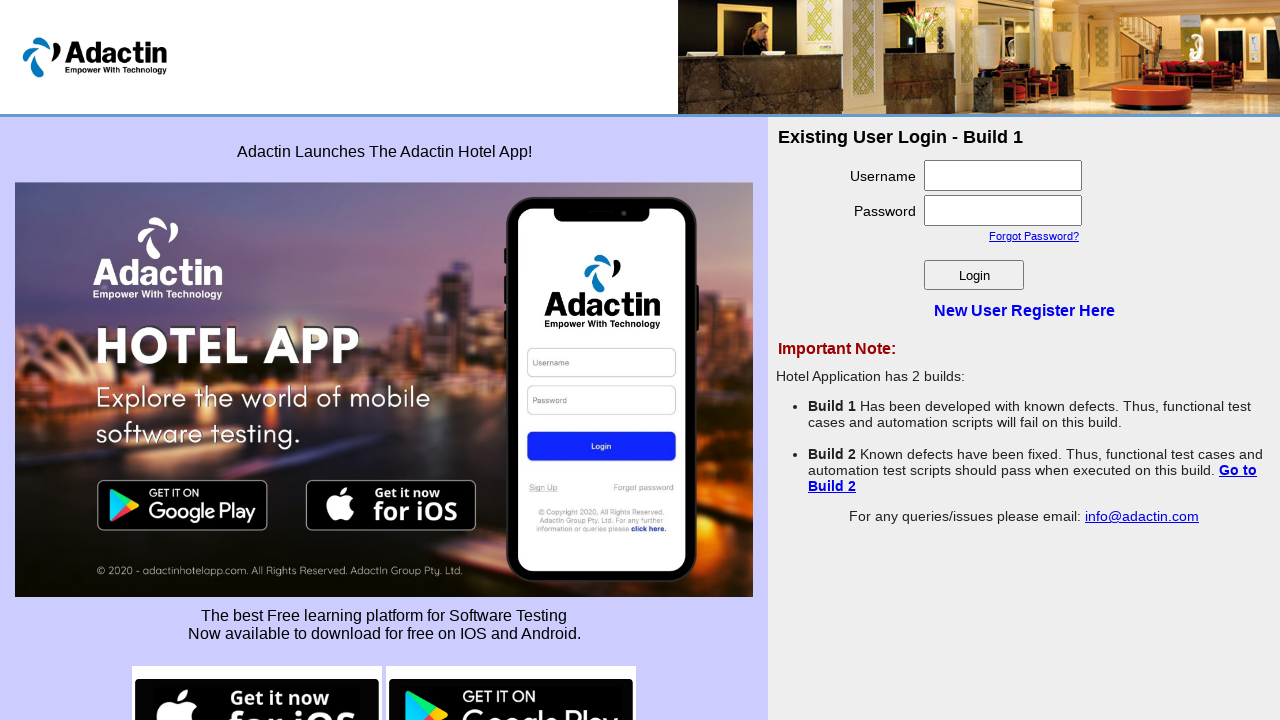

Clicked on the Register link to access registration page at (1024, 310) on xpath=//a[contains(text(),'Register')]
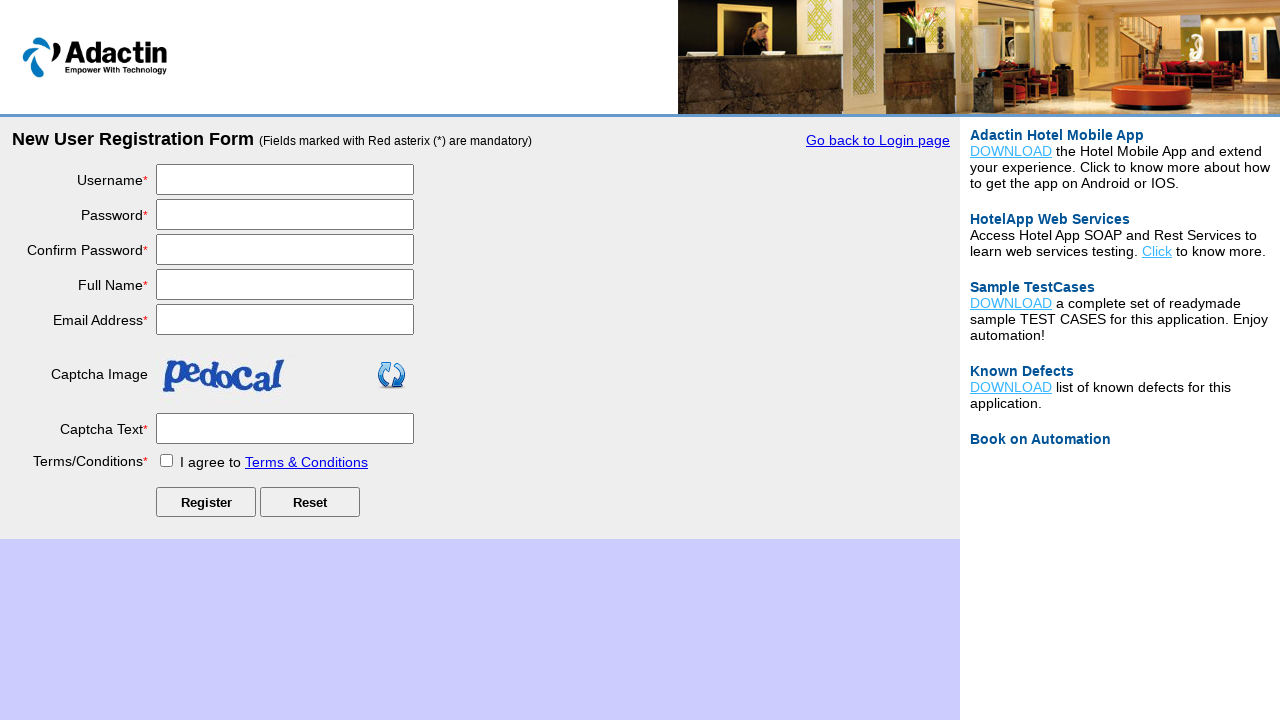

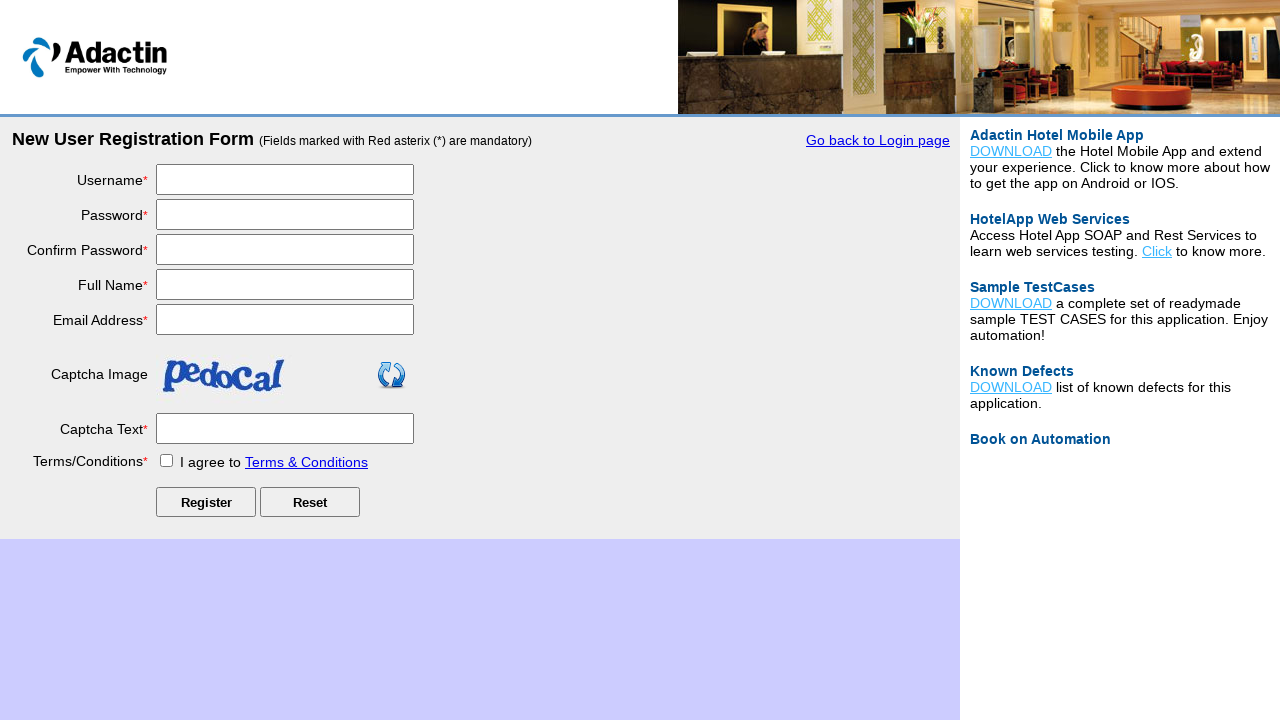